Tests a countdown timer by waiting for it to reach "00" using fluent wait

Starting URL: https://automationfc.github.io/fluent-wait/

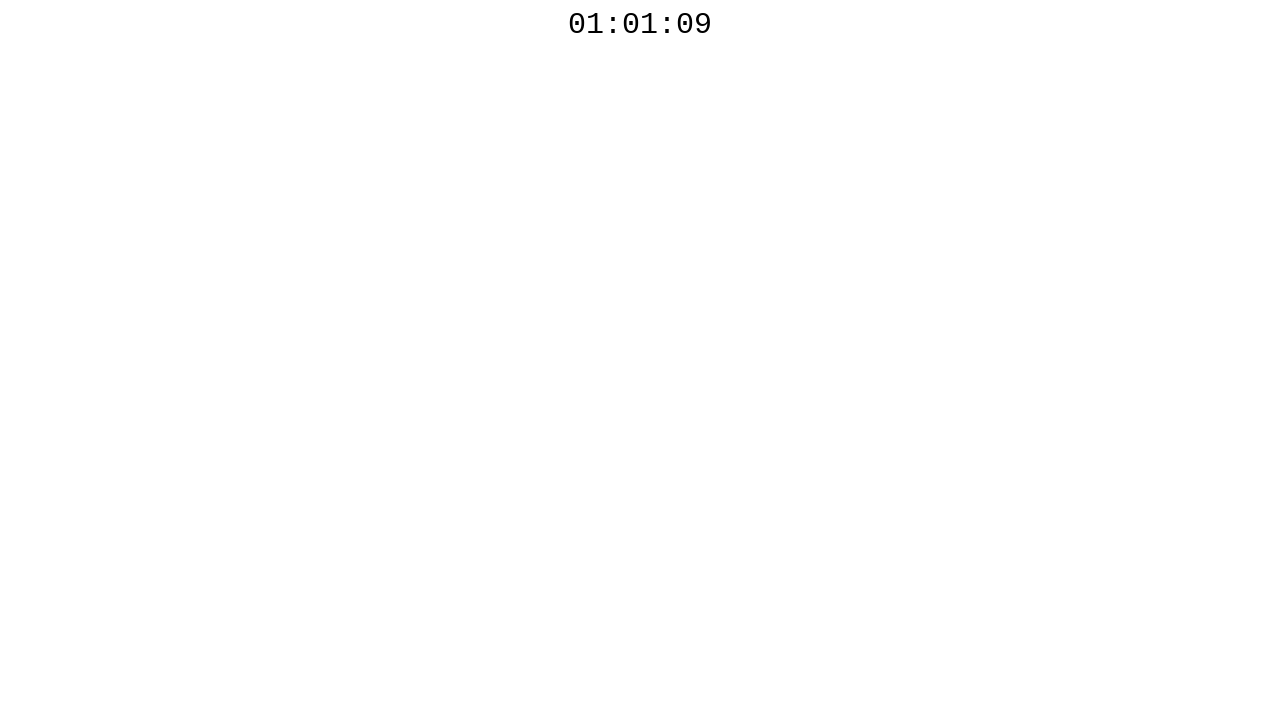

Located countdown timer element
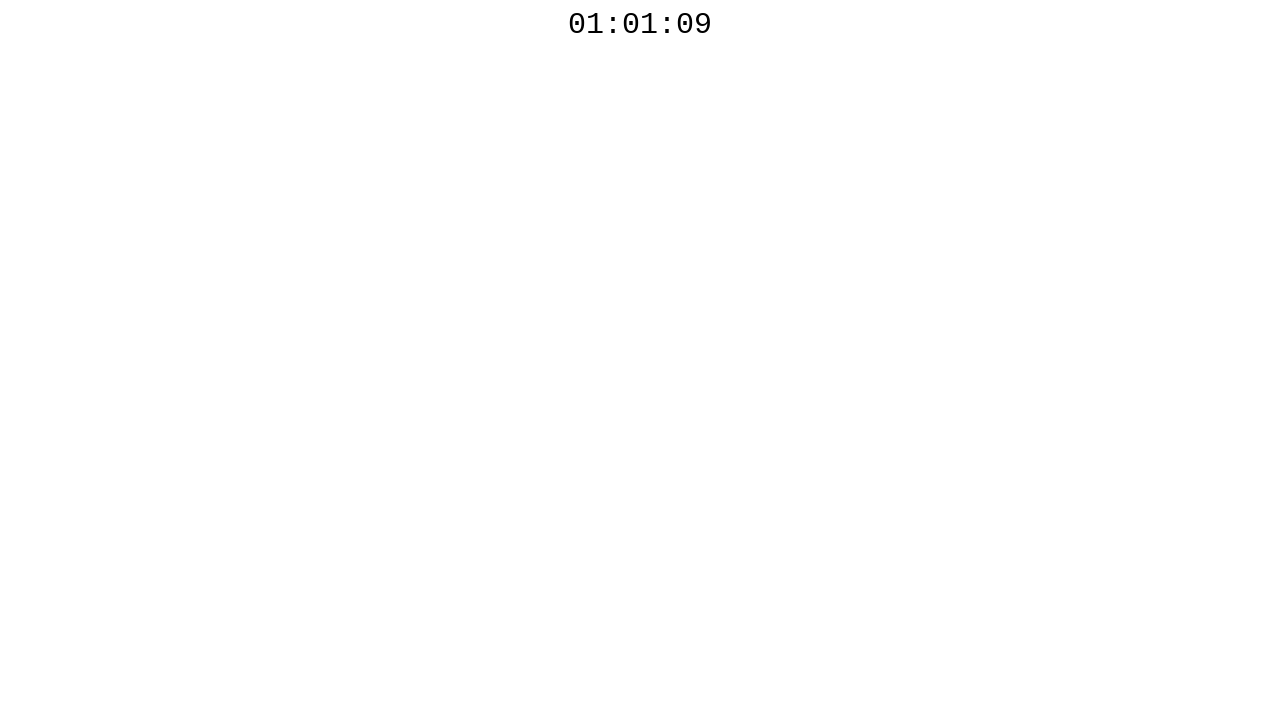

Retrieved countdown timer text: 01:01:09
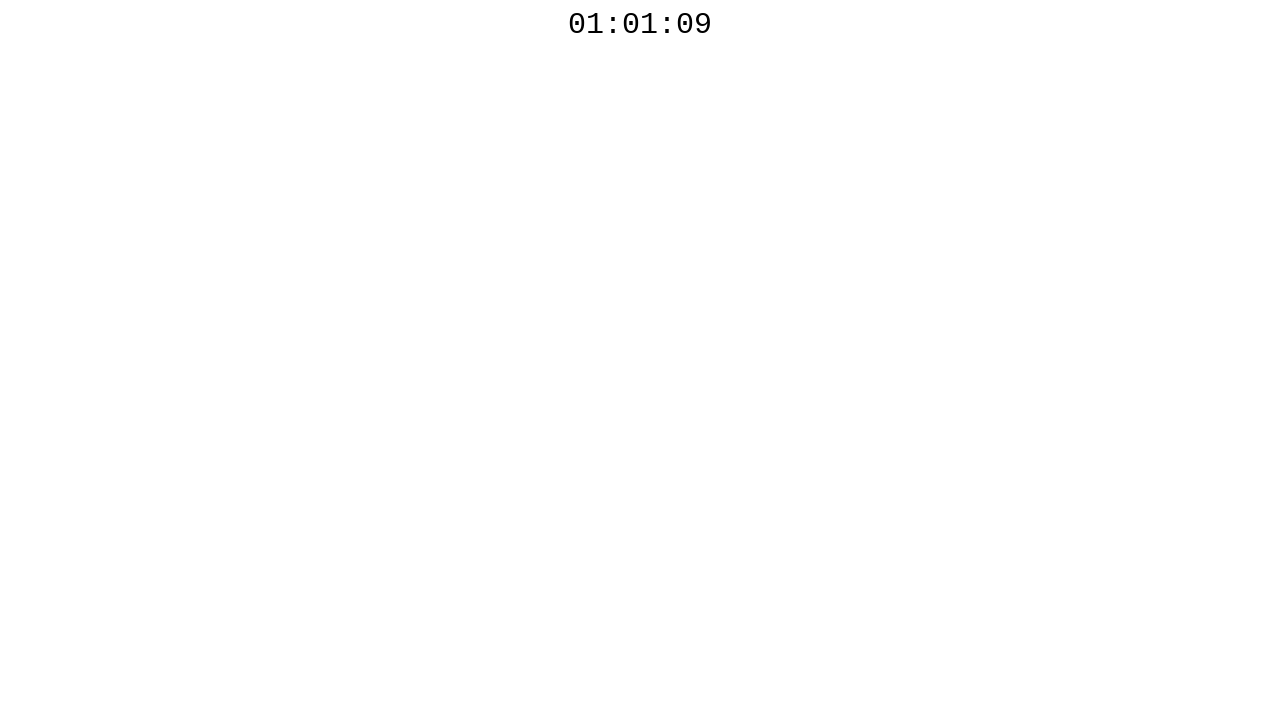

Waited 1 second before next poll
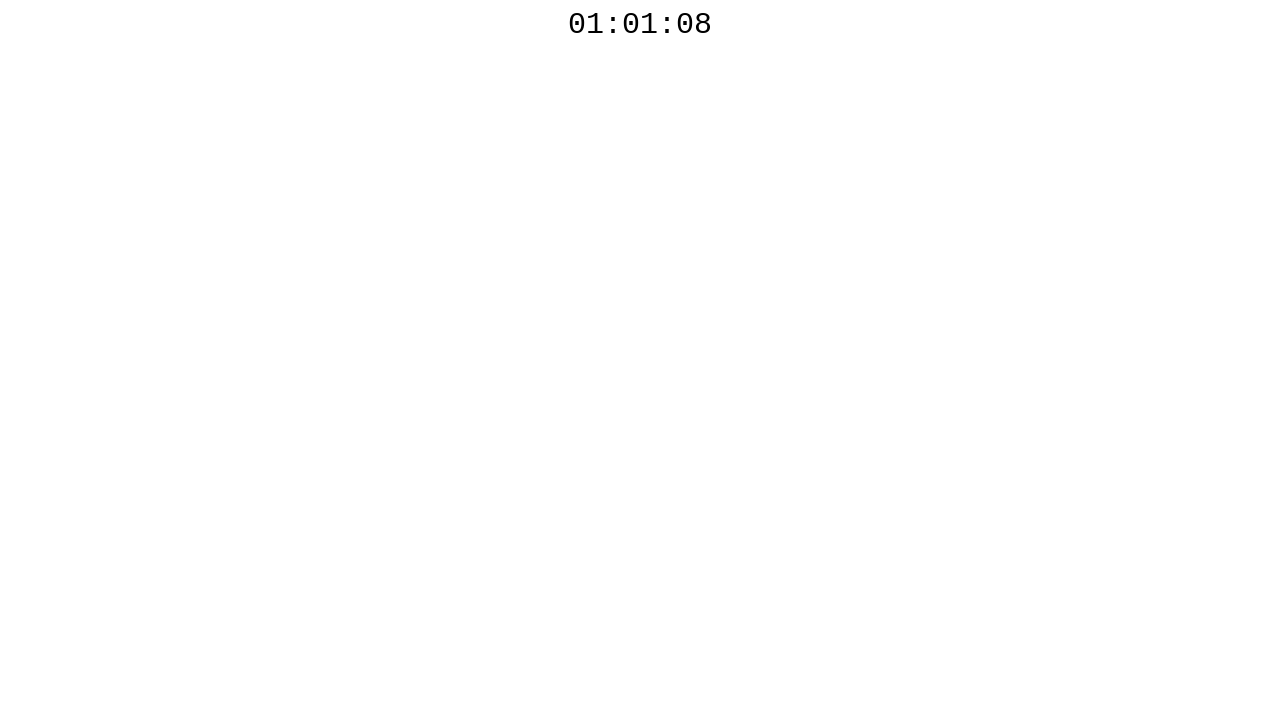

Retrieved countdown timer text: 01:01:08
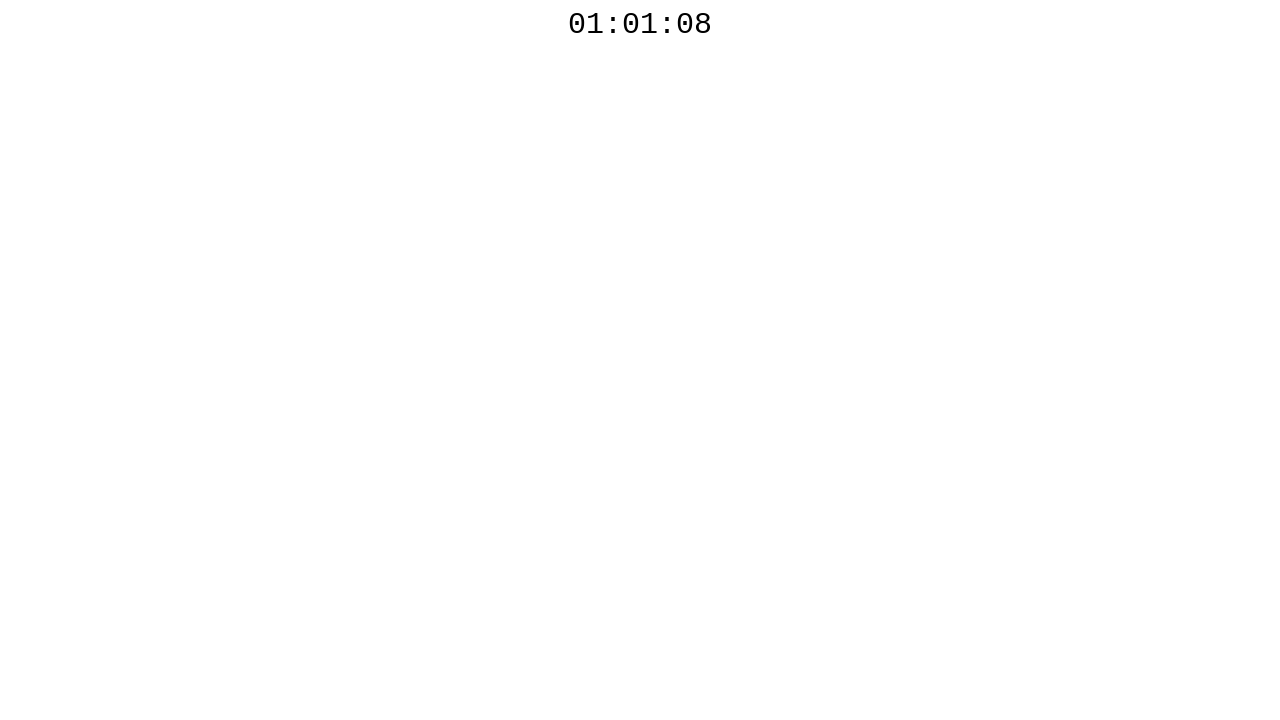

Waited 1 second before next poll
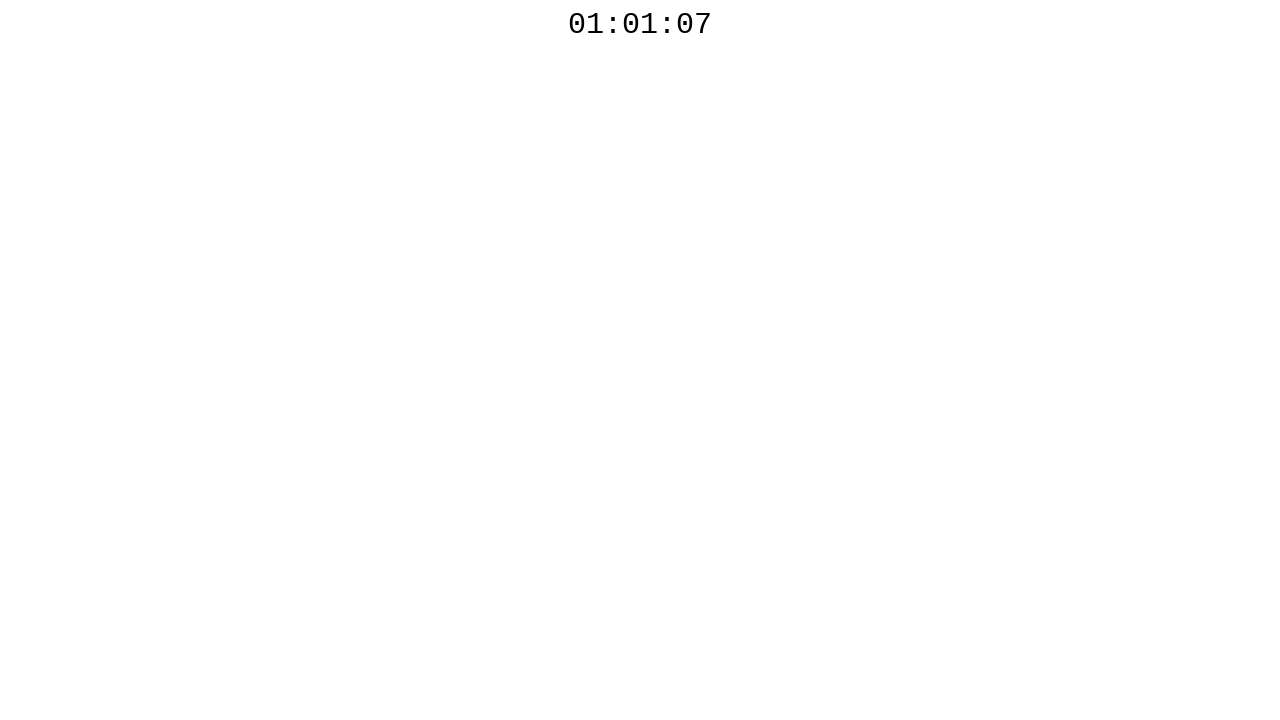

Retrieved countdown timer text: 01:01:07
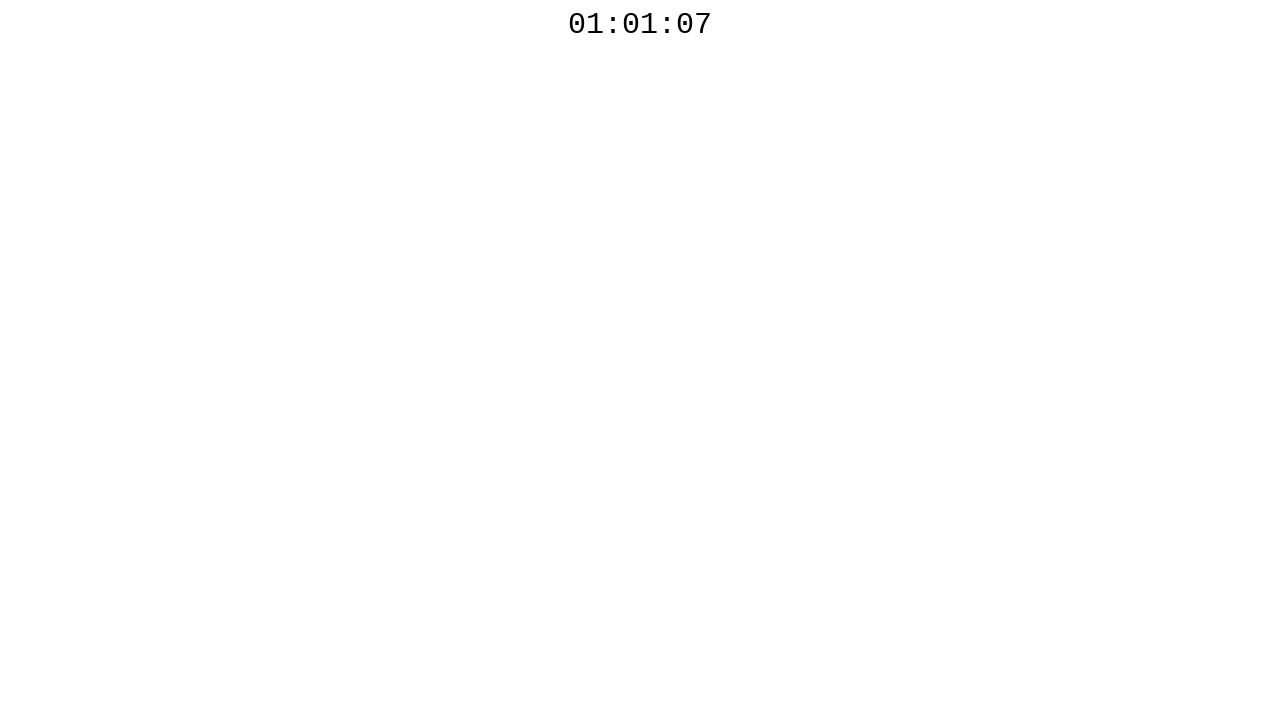

Waited 1 second before next poll
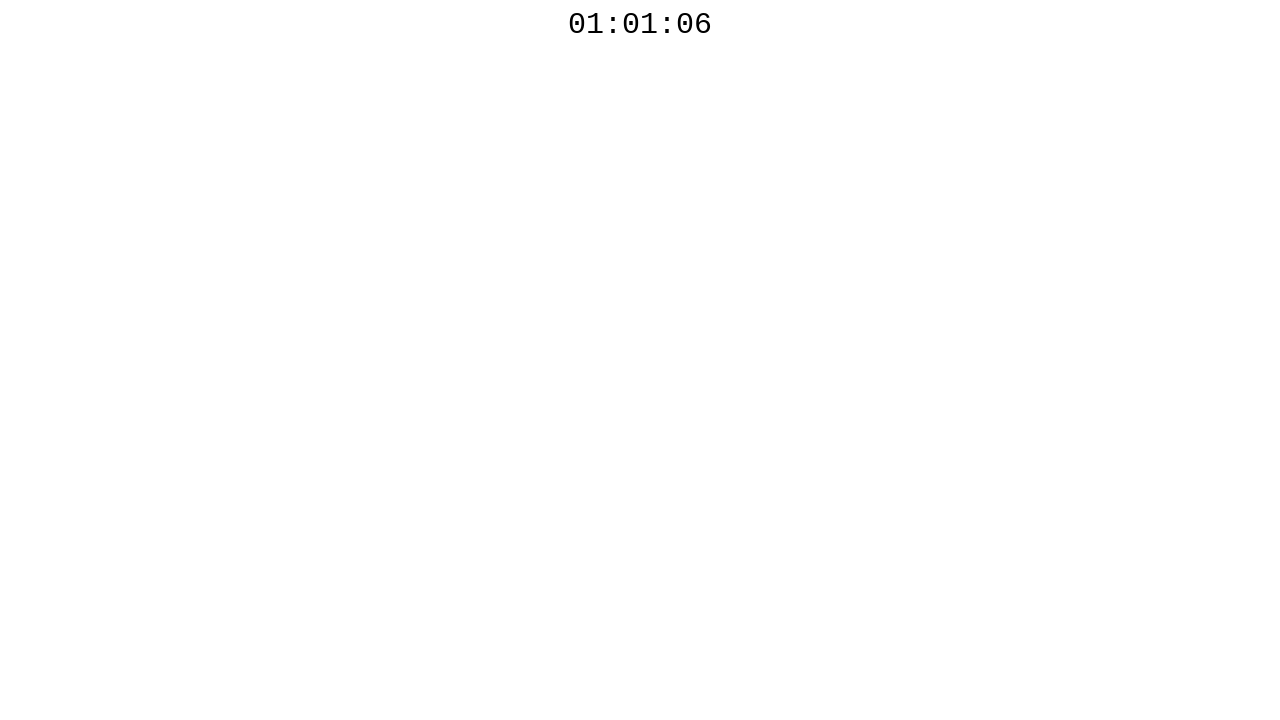

Retrieved countdown timer text: 01:01:06
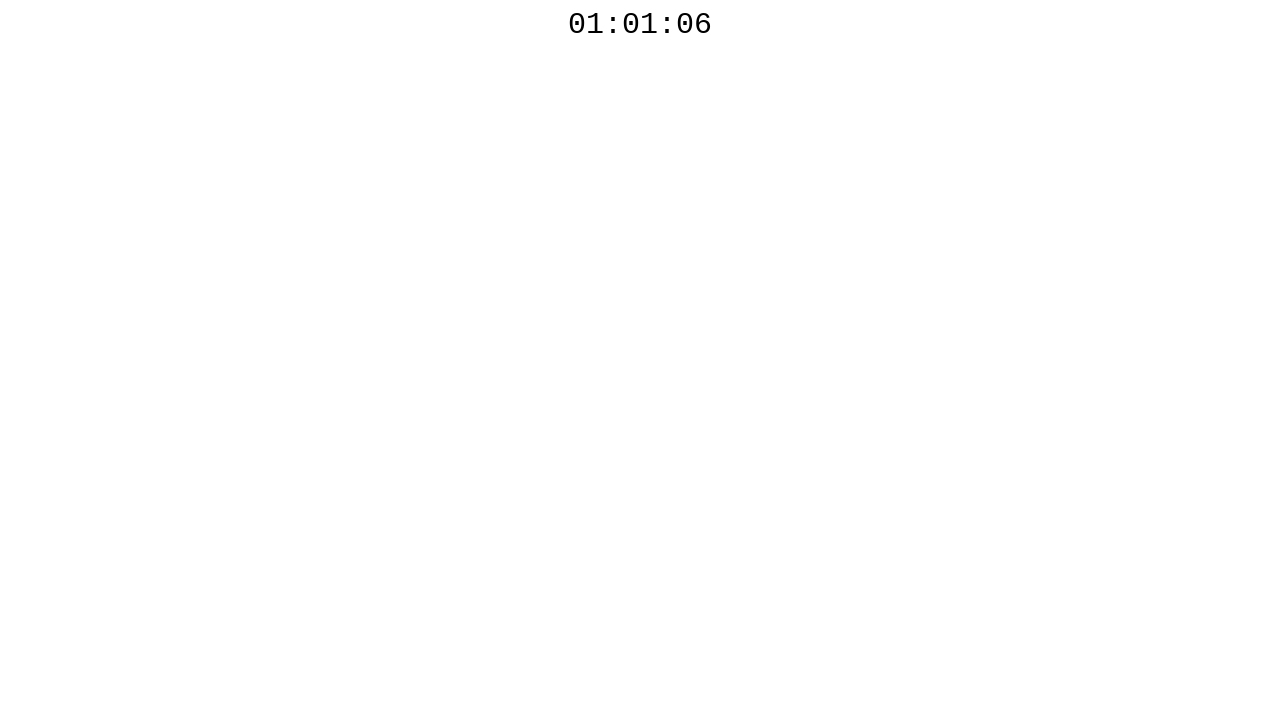

Waited 1 second before next poll
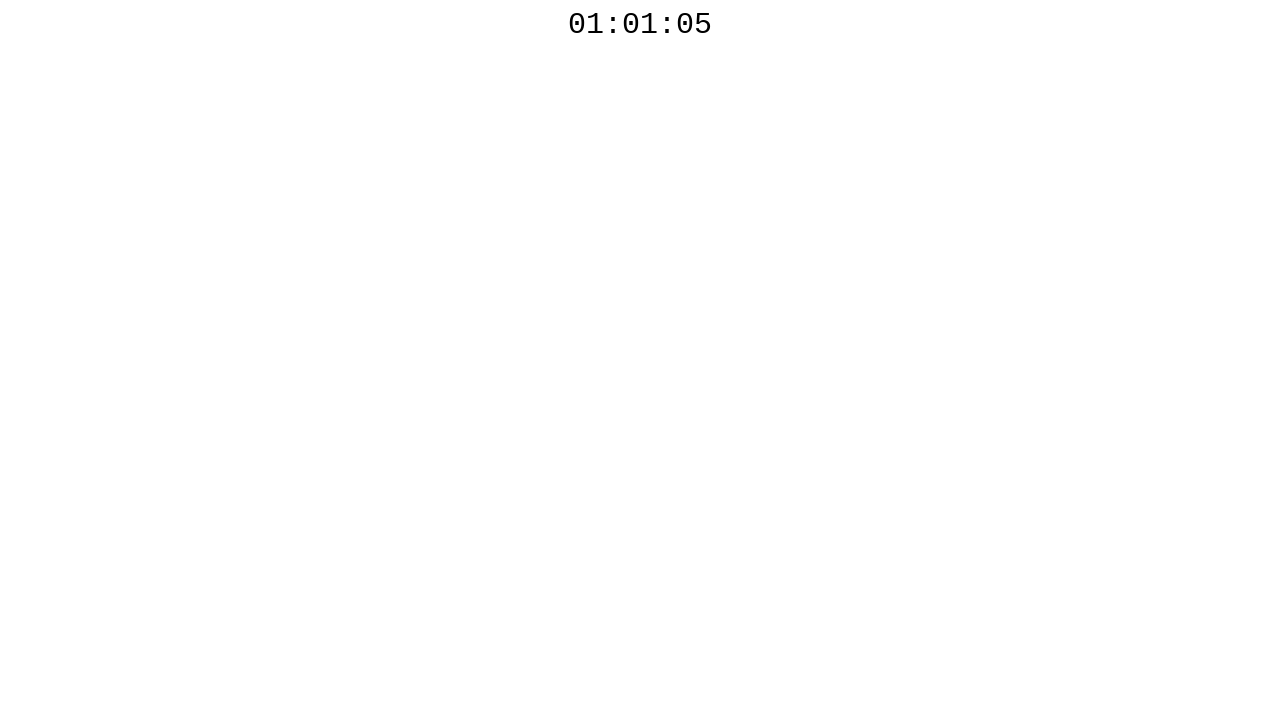

Retrieved countdown timer text: 01:01:04
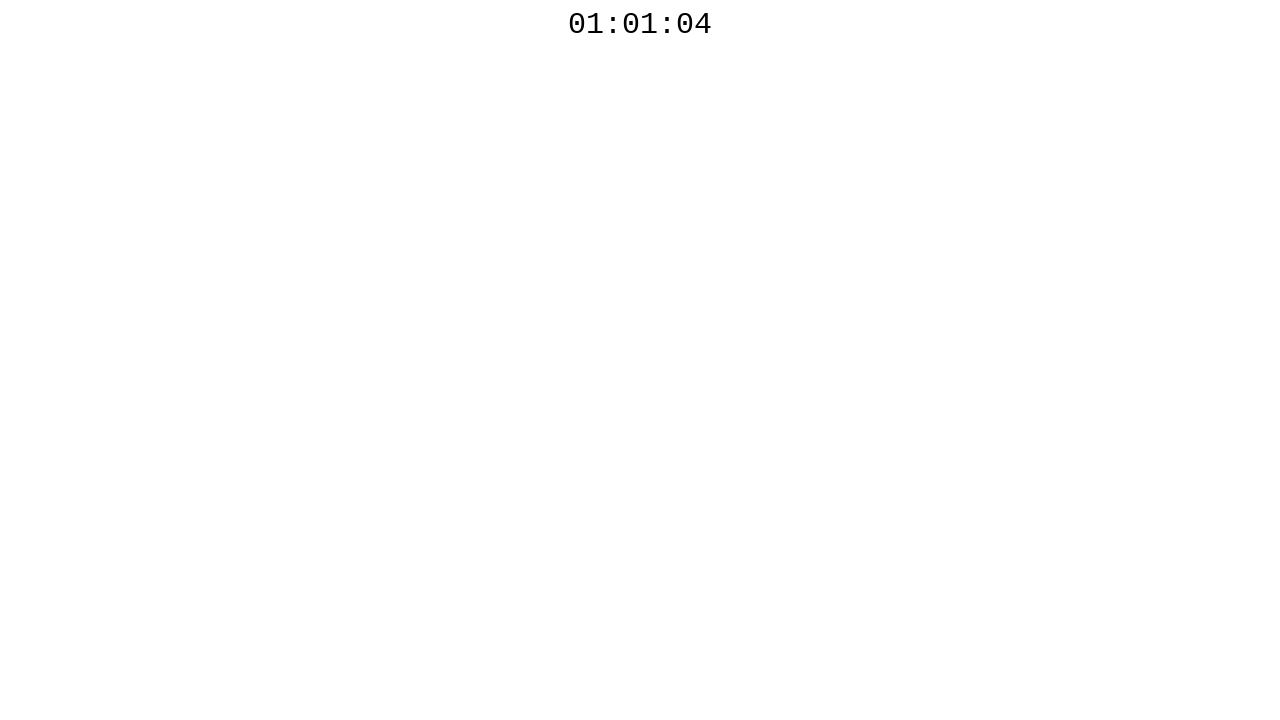

Waited 1 second before next poll
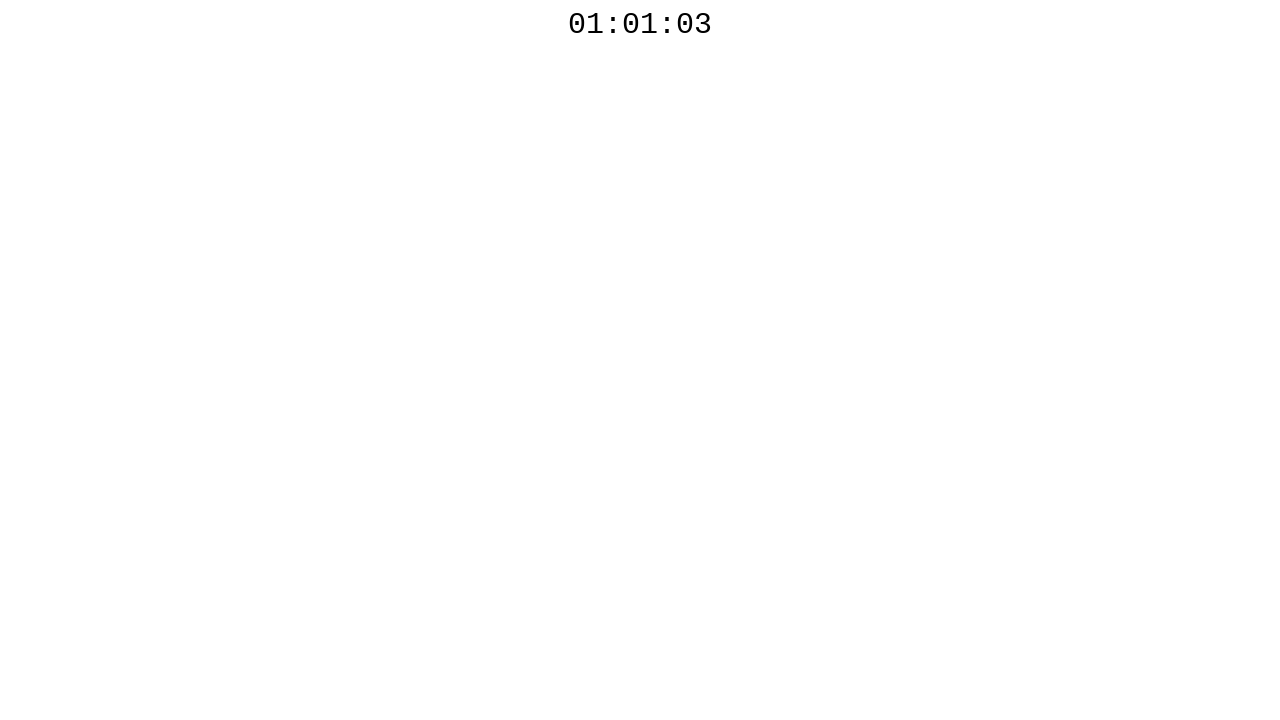

Retrieved countdown timer text: 01:01:03
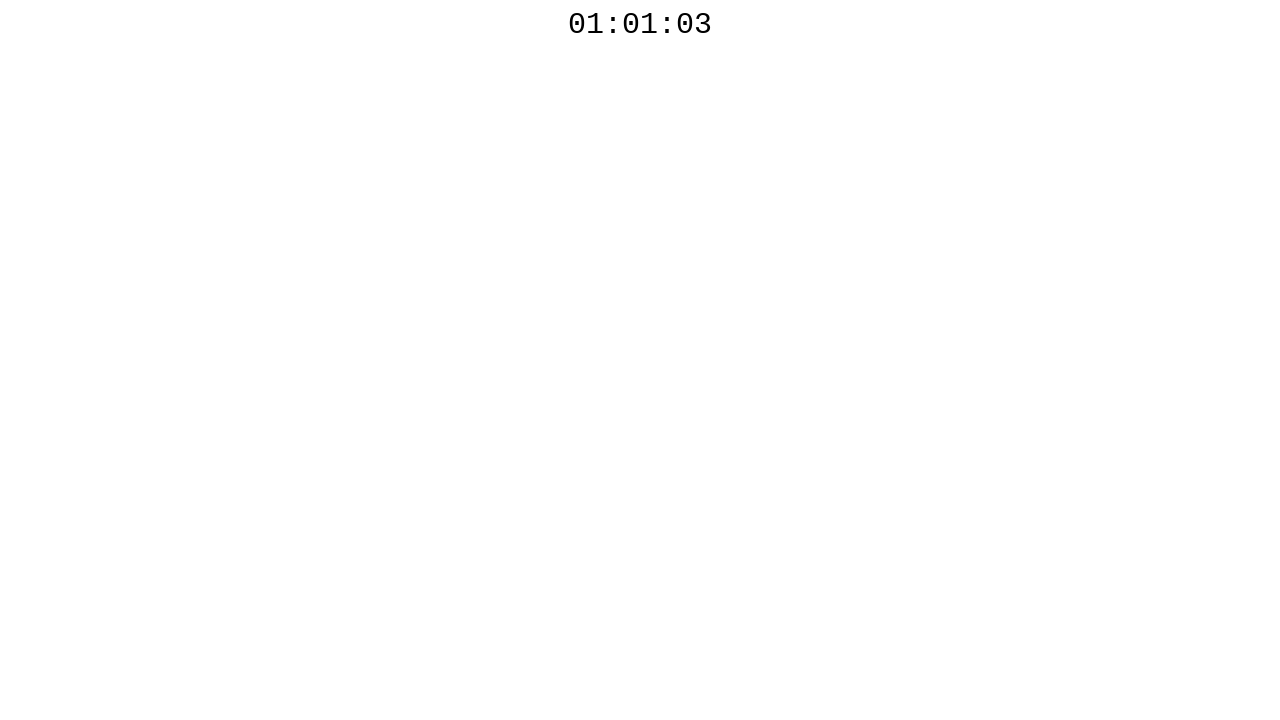

Waited 1 second before next poll
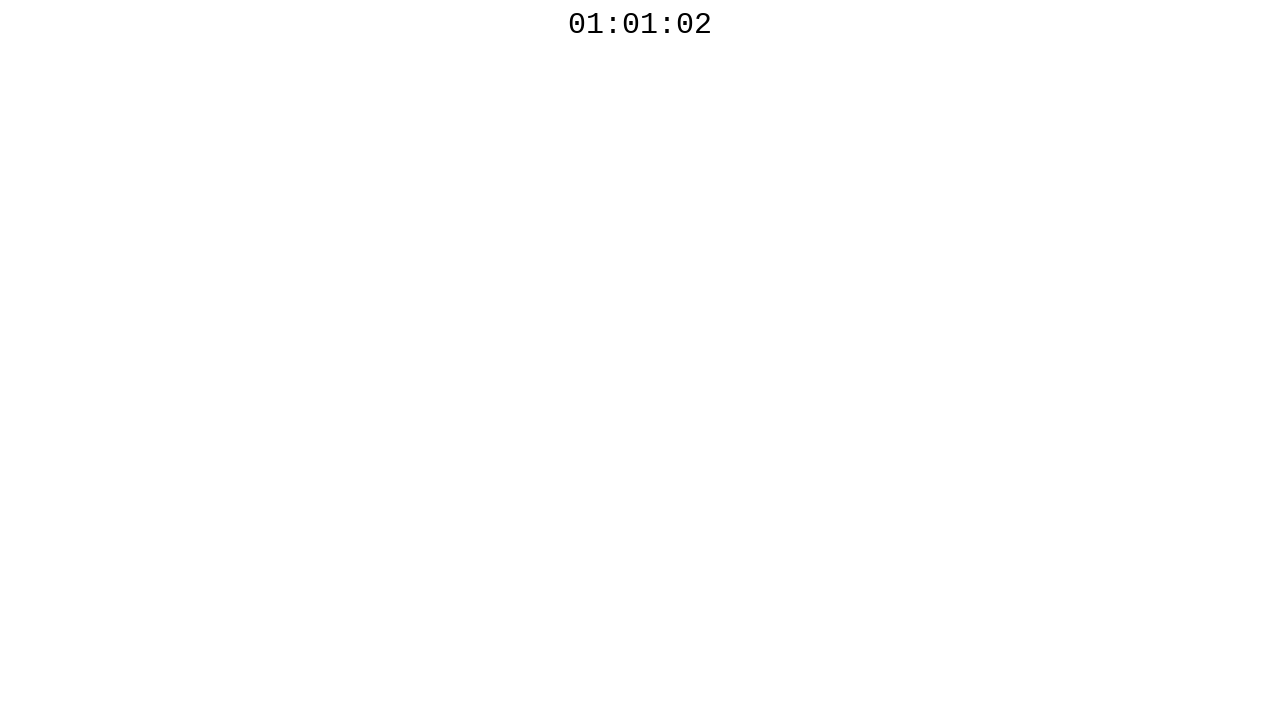

Retrieved countdown timer text: 01:01:02
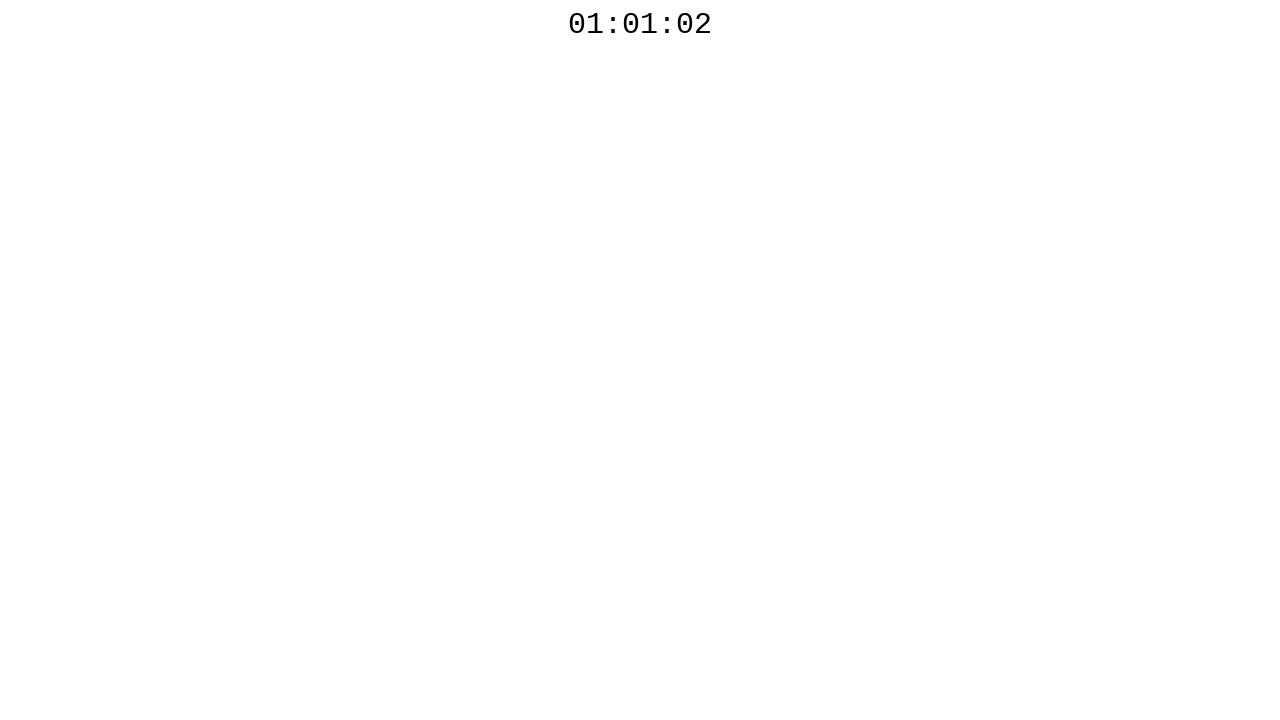

Waited 1 second before next poll
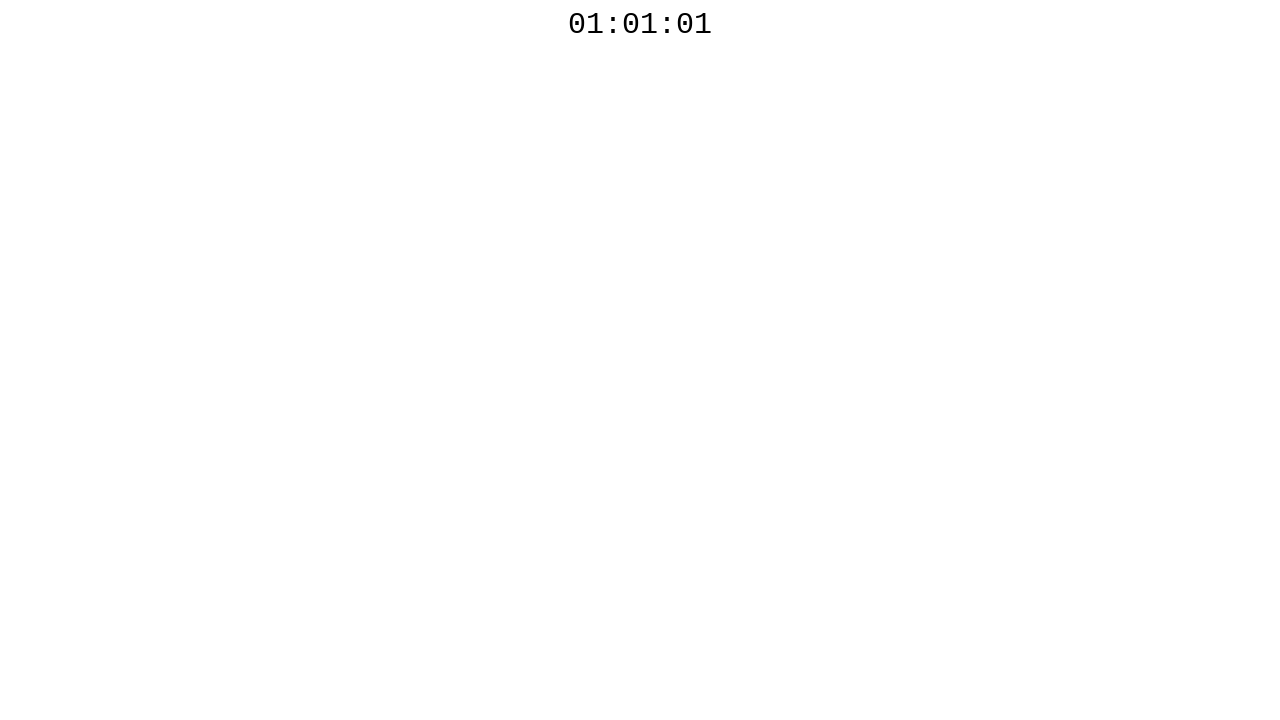

Retrieved countdown timer text: 01:01:01
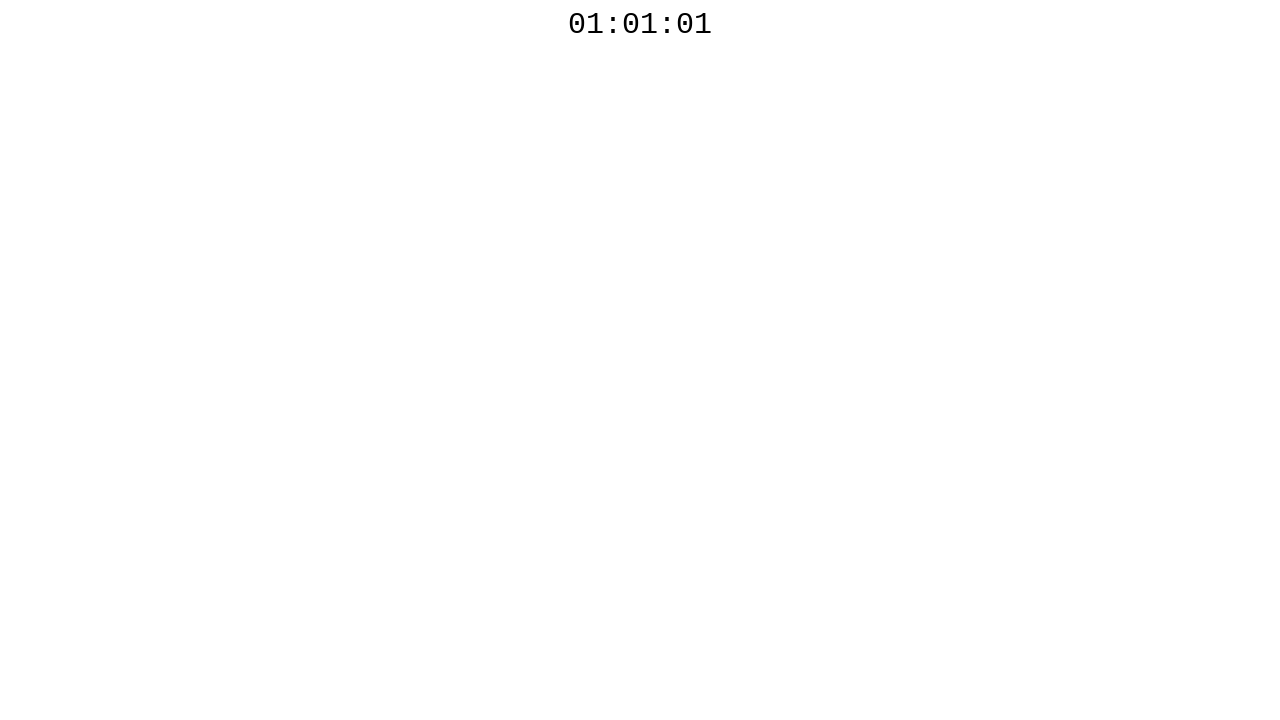

Waited 1 second before next poll
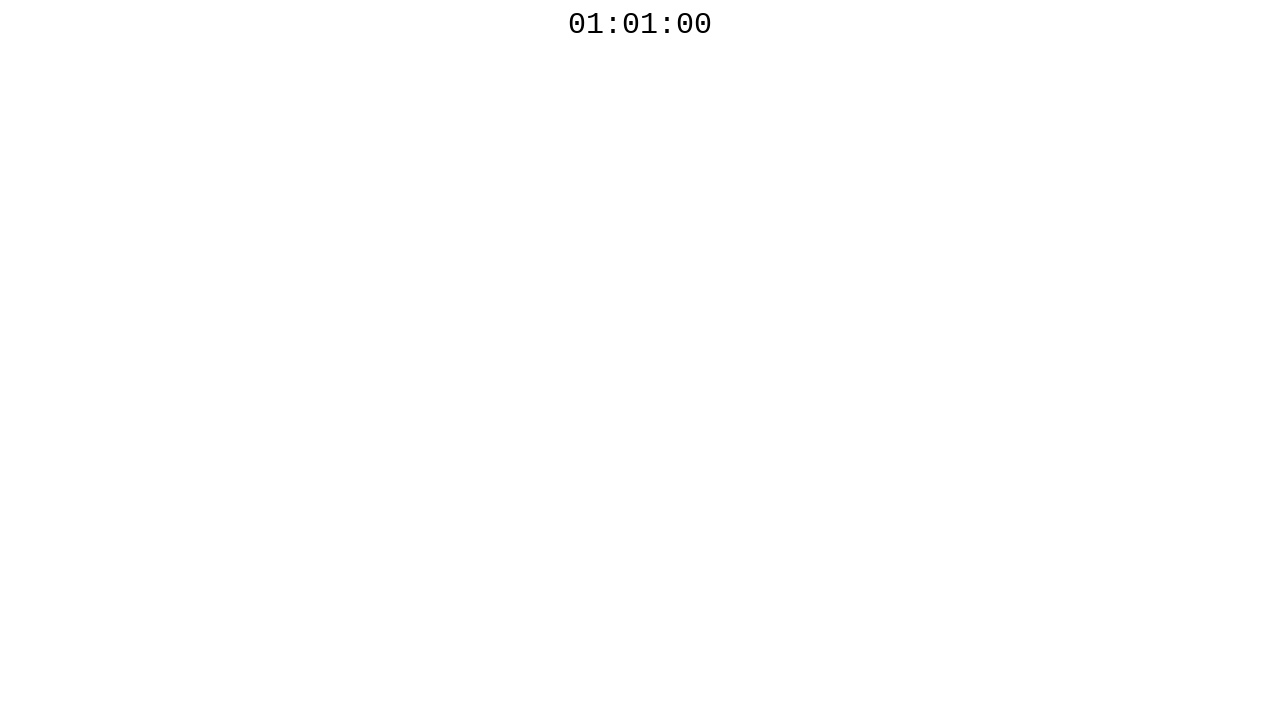

Retrieved countdown timer text: 01:01:00
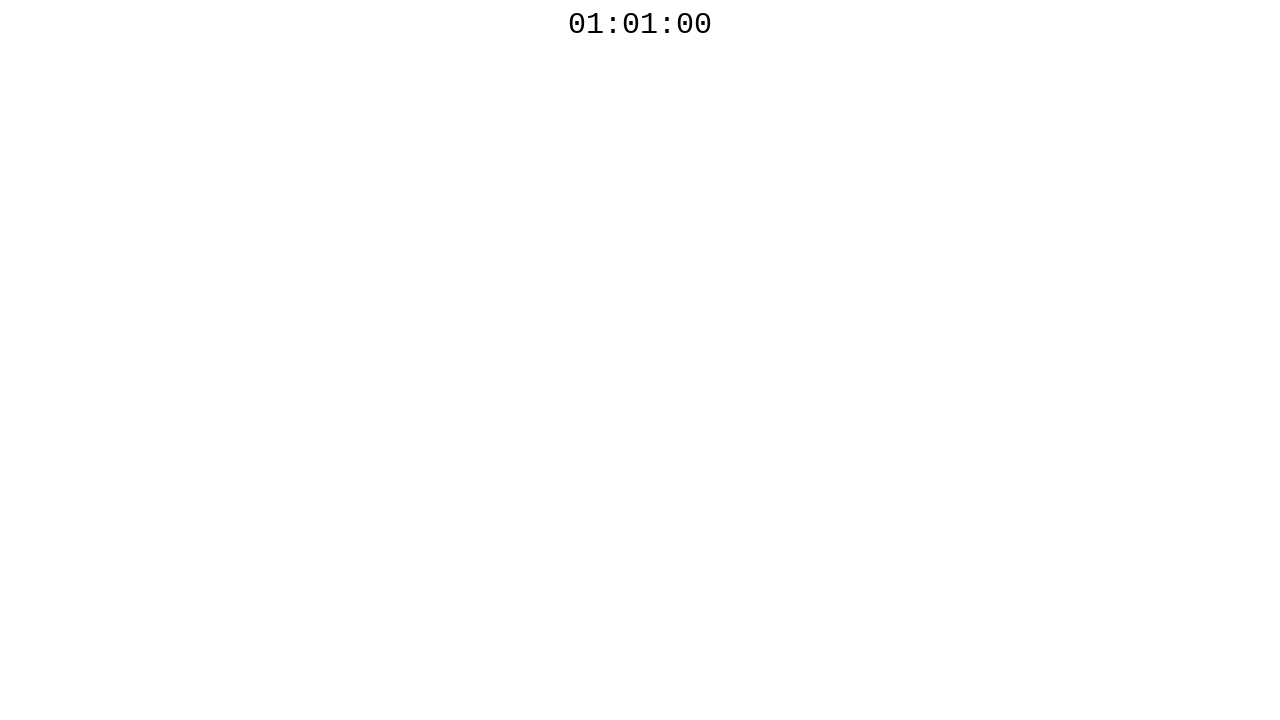

Countdown timer reached '00'
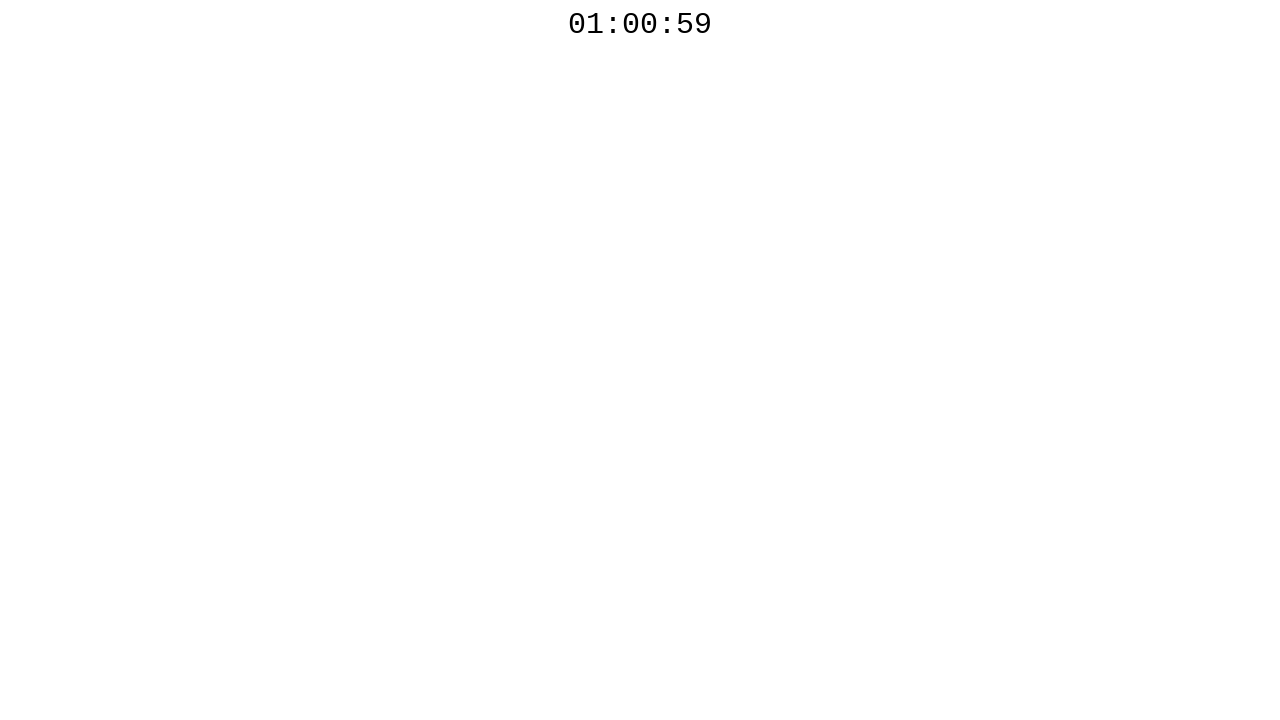

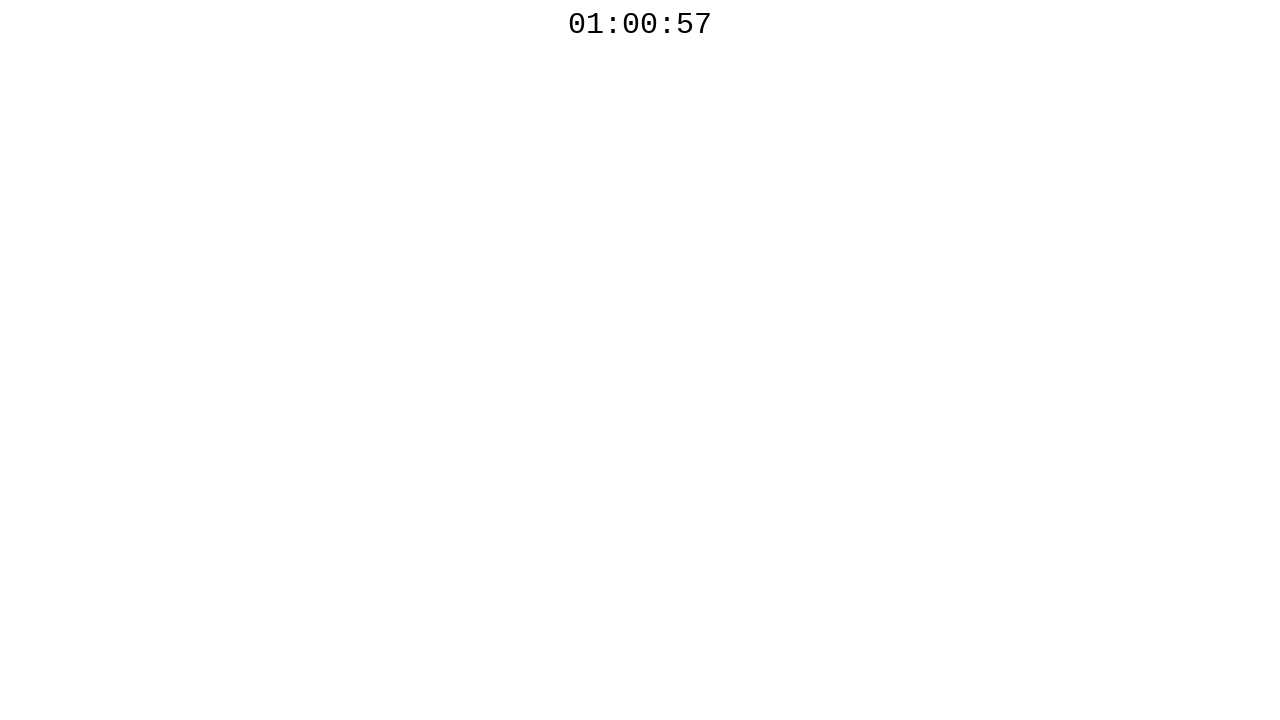